Verifies that clicking "Forgot login info?" link navigates to the customer lookup page

Starting URL: https://parabank.parasoft.com/

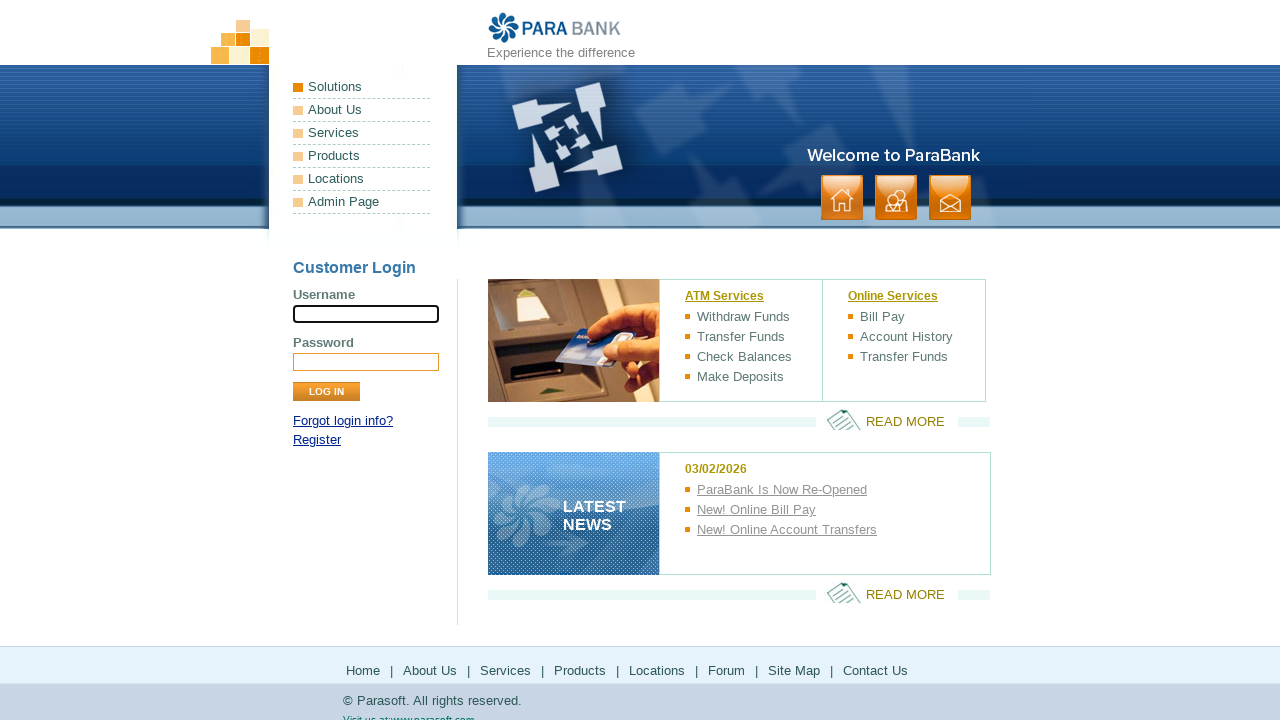

Clicked 'Forgot login info?' link at (343, 421) on internal:role=link[name="Forgot login info?"i]
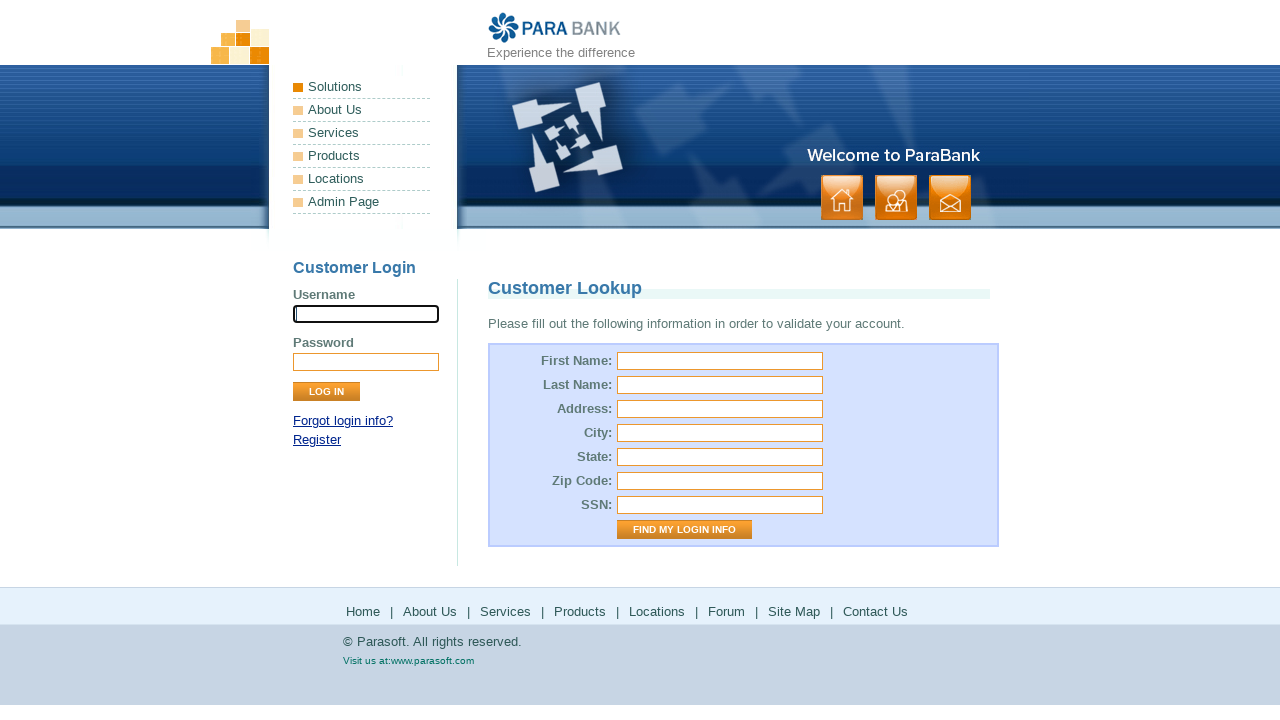

Waited for page to load (networkidle)
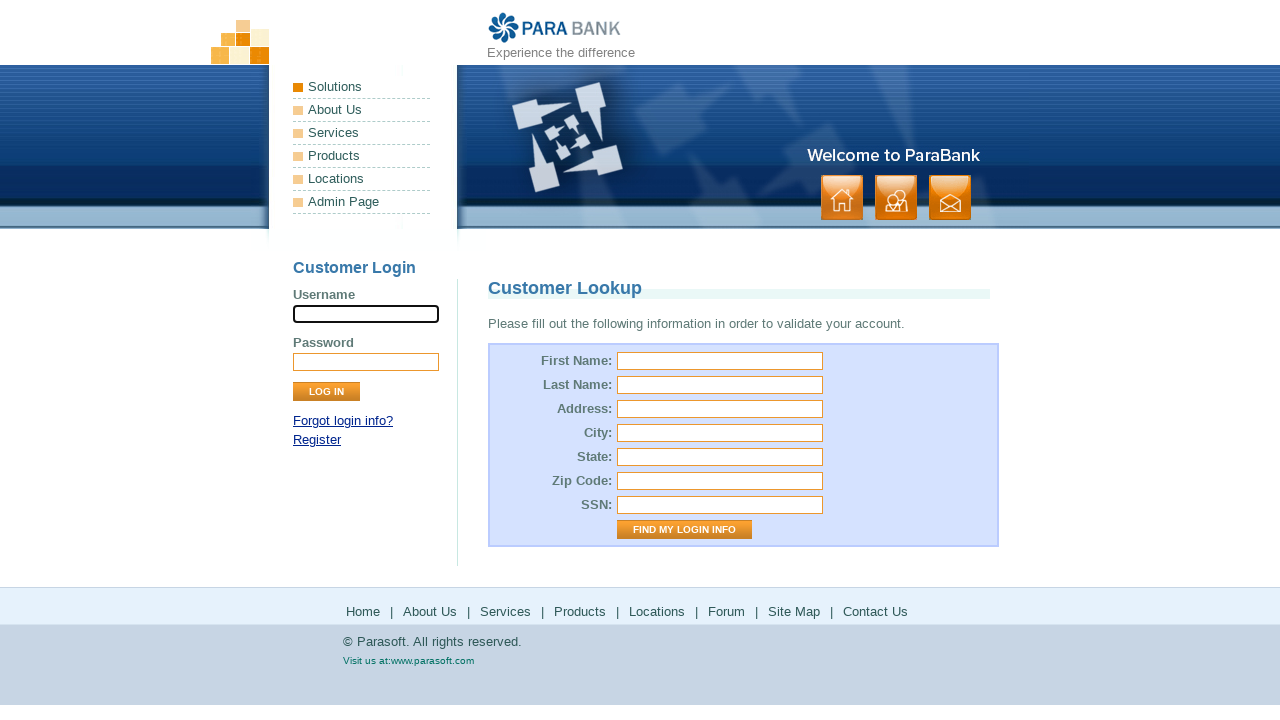

Verified user was directed to customer lookup page at https://parabank.parasoft.com/parabank/lookup.htm
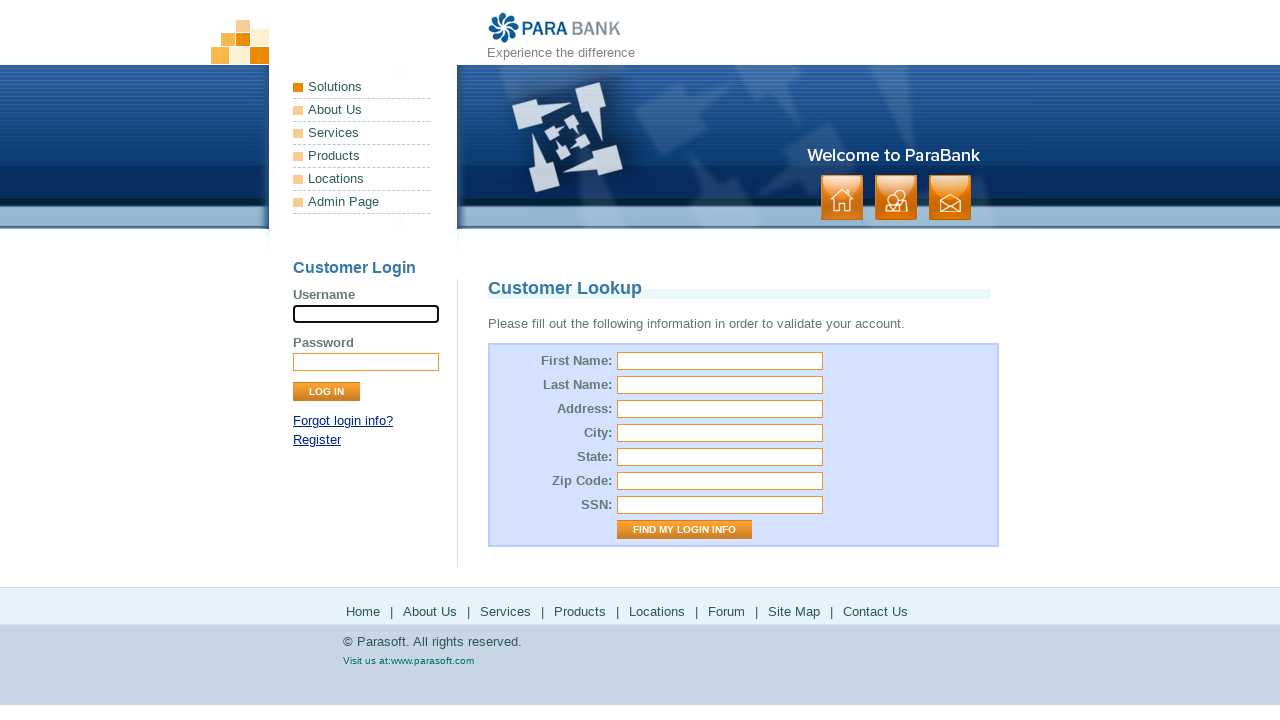

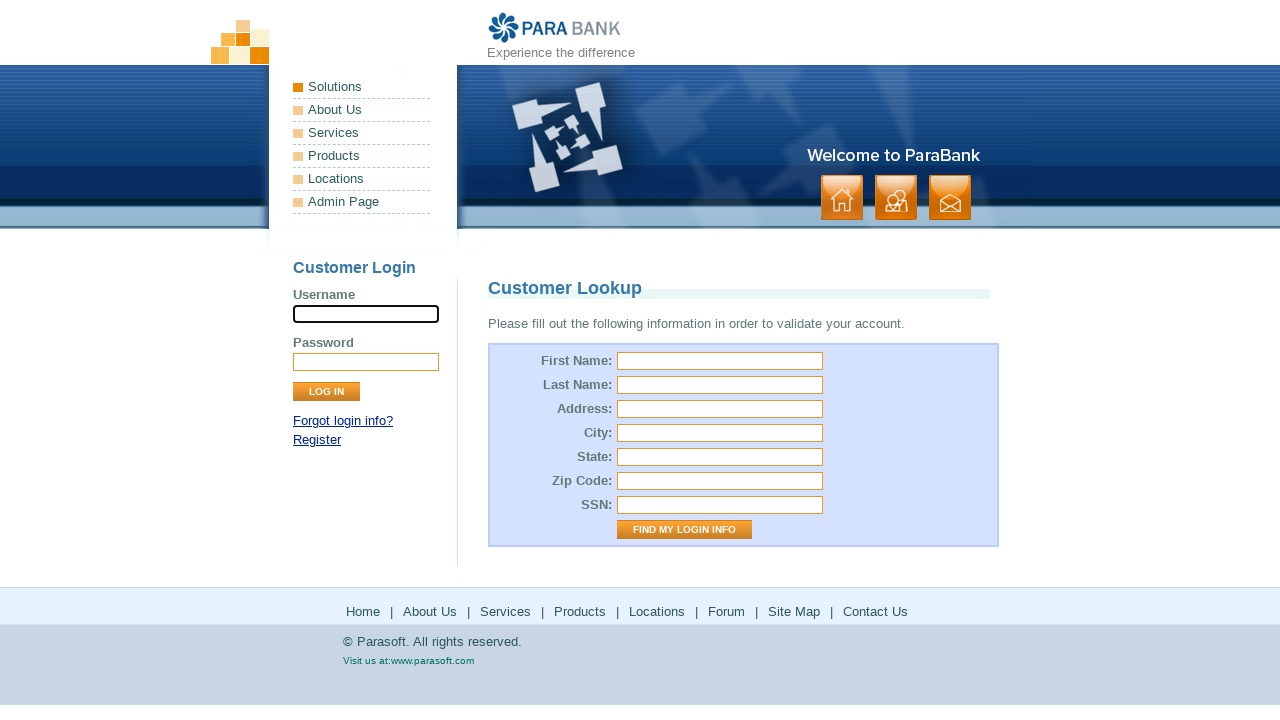